Tests navigation to the Forms section by clicking the Forms card and verifying the URL

Starting URL: https://demoqa.com/

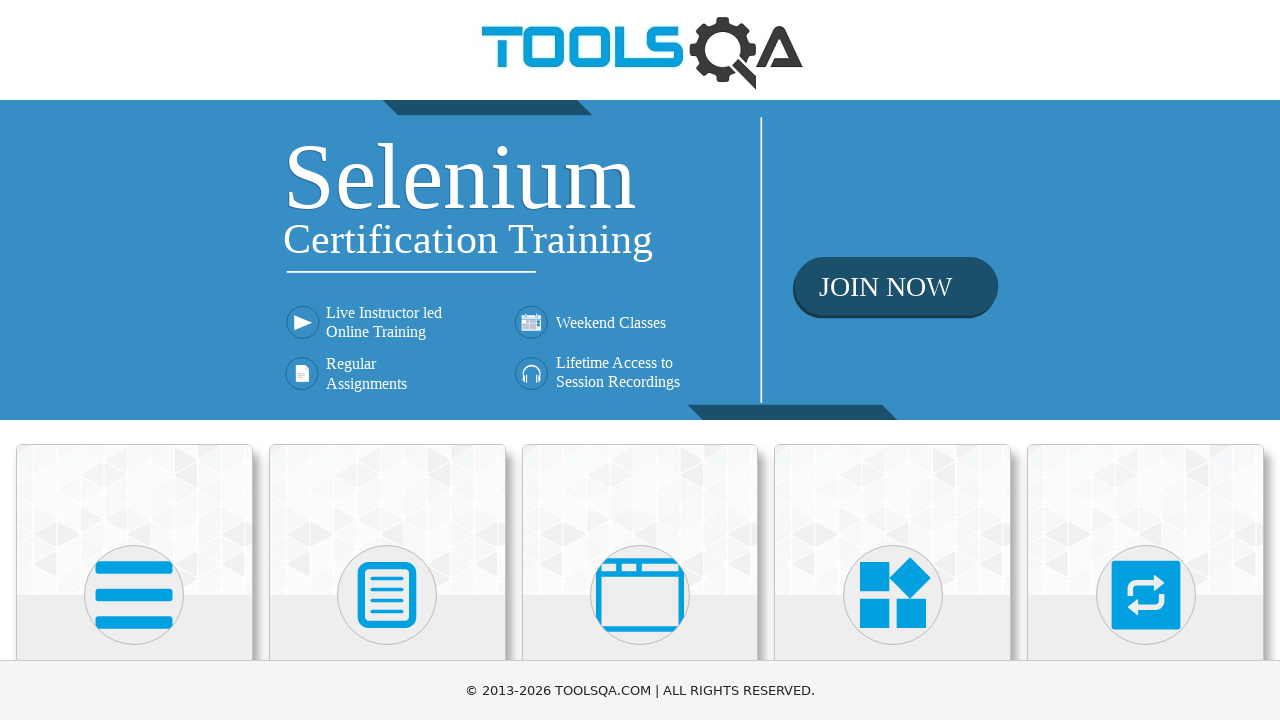

Clicked on Forms card at (387, 360) on xpath=//div[@class='card-body']/*[text()='Forms']
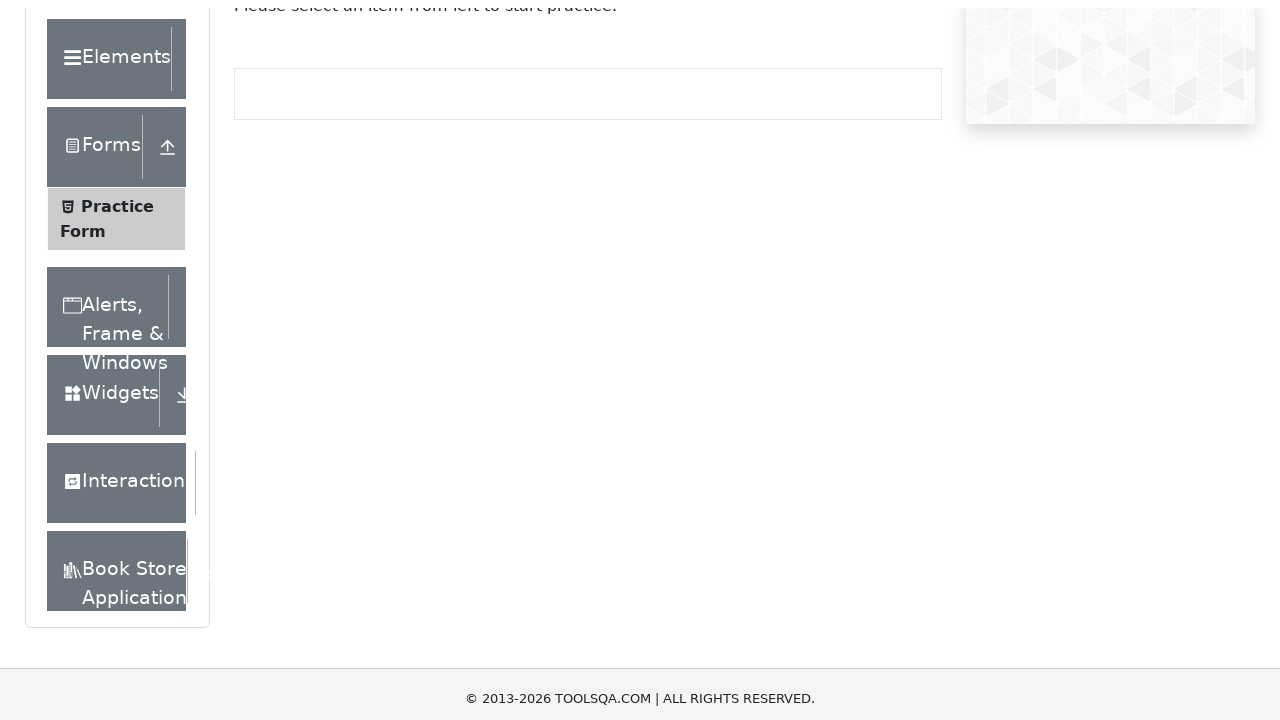

Waited for navigation to Forms page
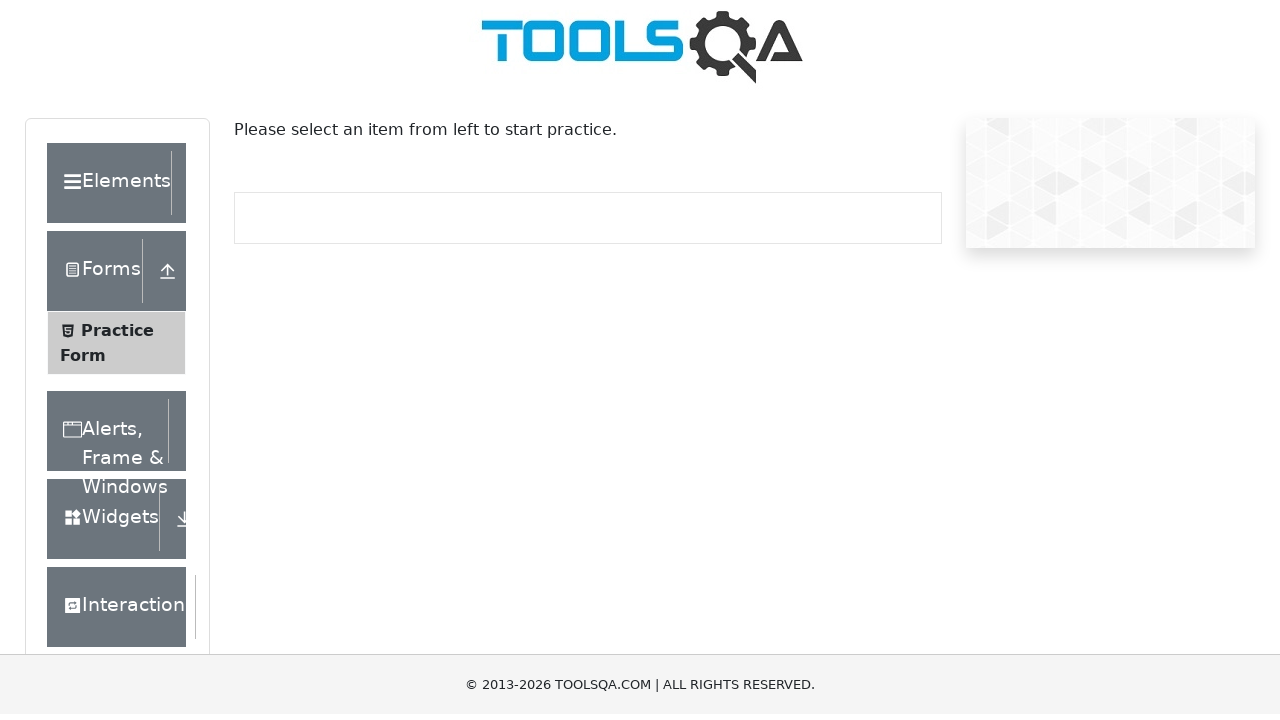

Verified URL is https://demoqa.com/forms
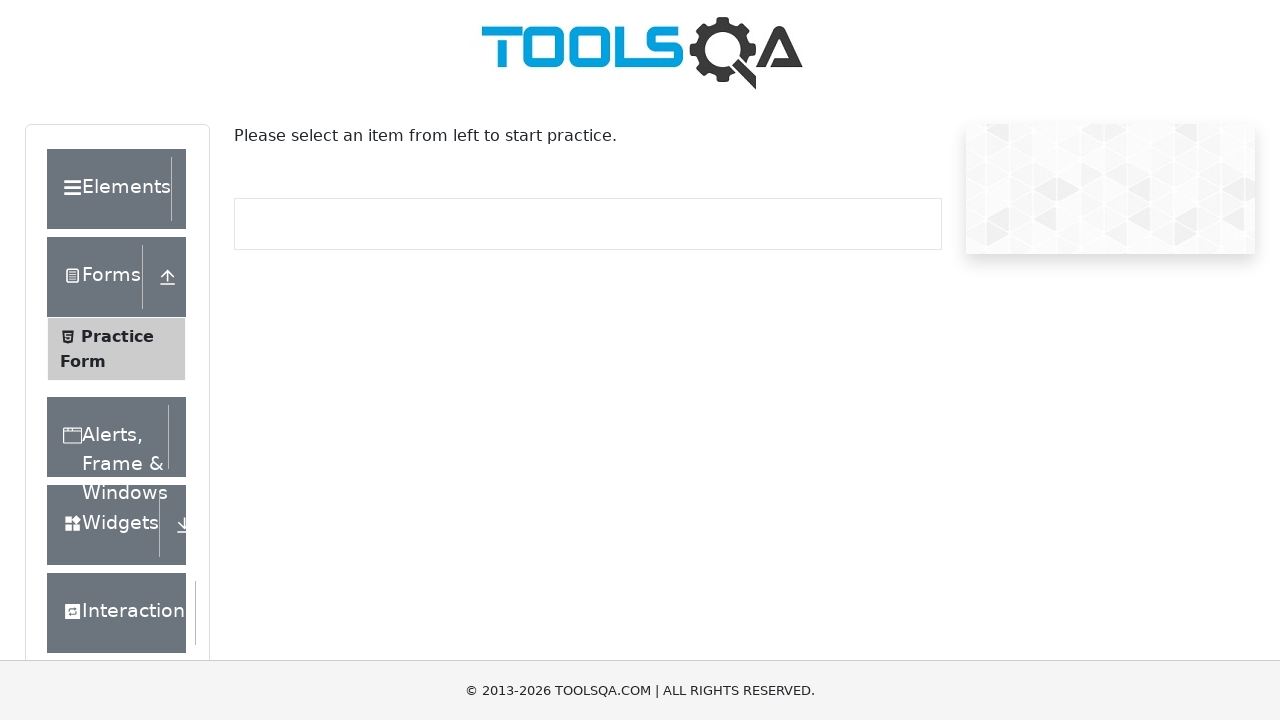

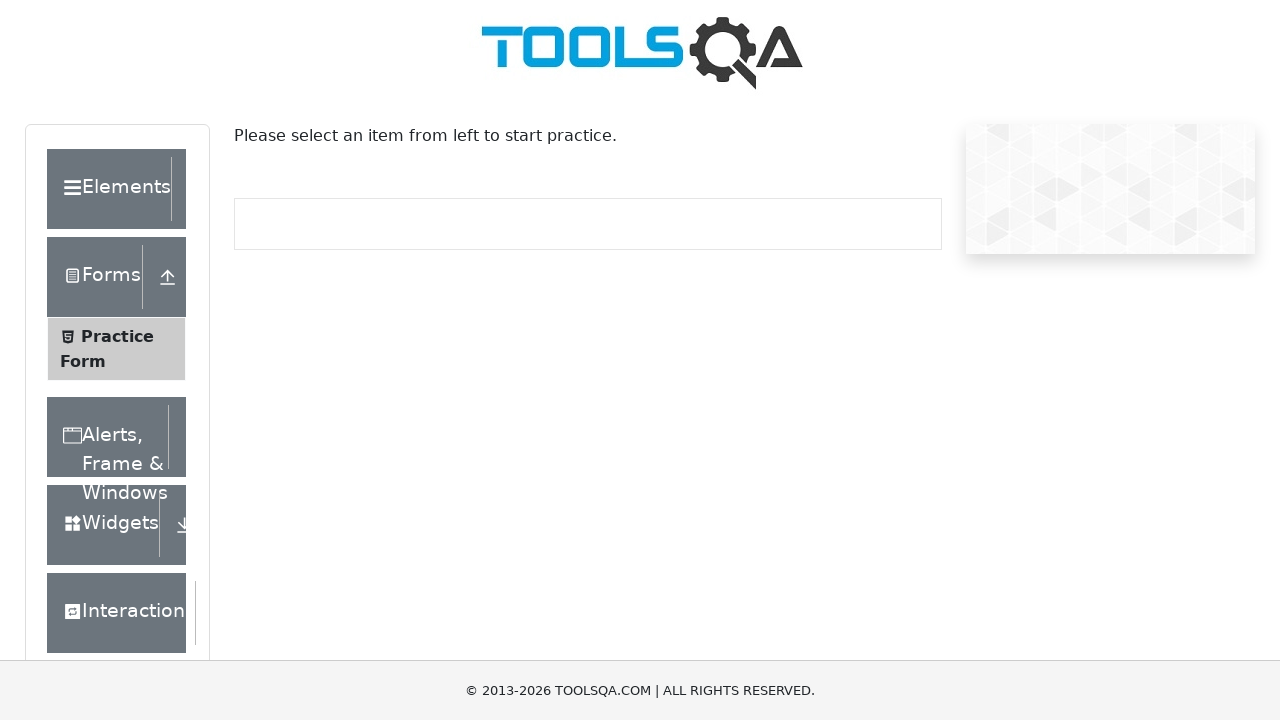